Tests the Disappearing Elements page by clicking on the link and waiting for menu options to load, then refreshing until all 5 menu options are visible.

Starting URL: http://the-internet.herokuapp.com/

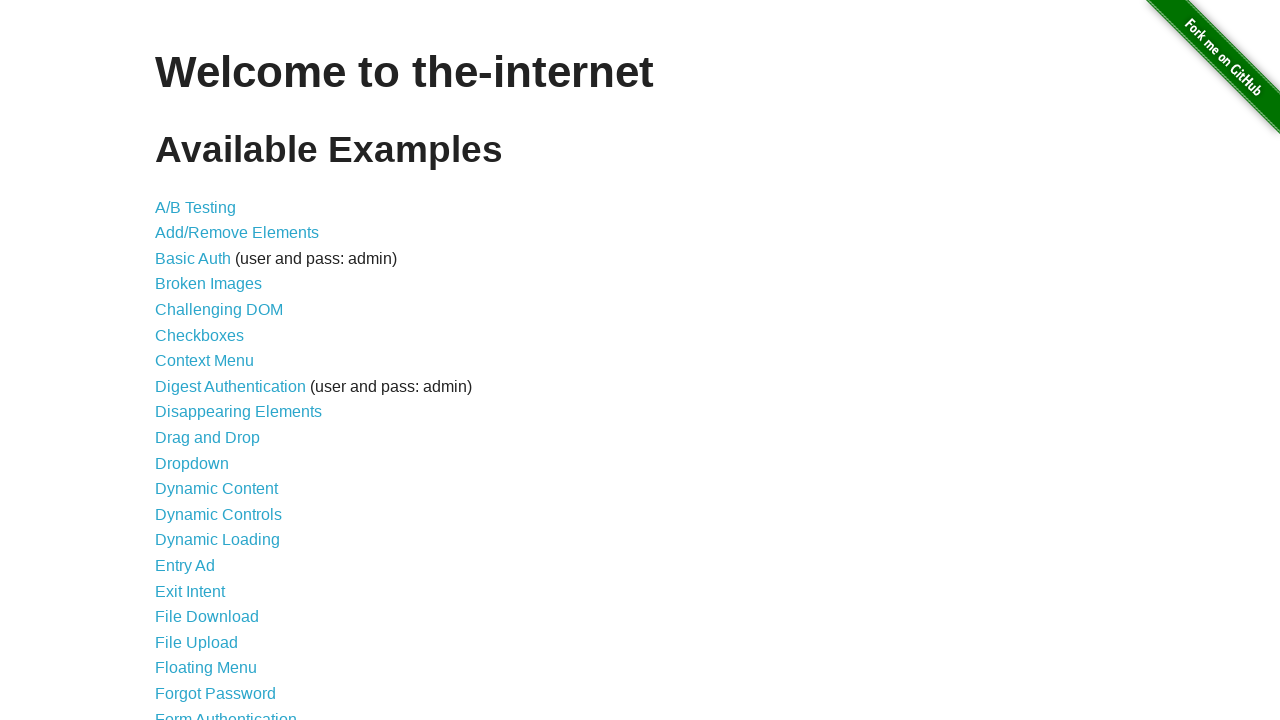

Clicked on 'Disappearing Elements' link at (238, 412) on text=Disappearing Elements
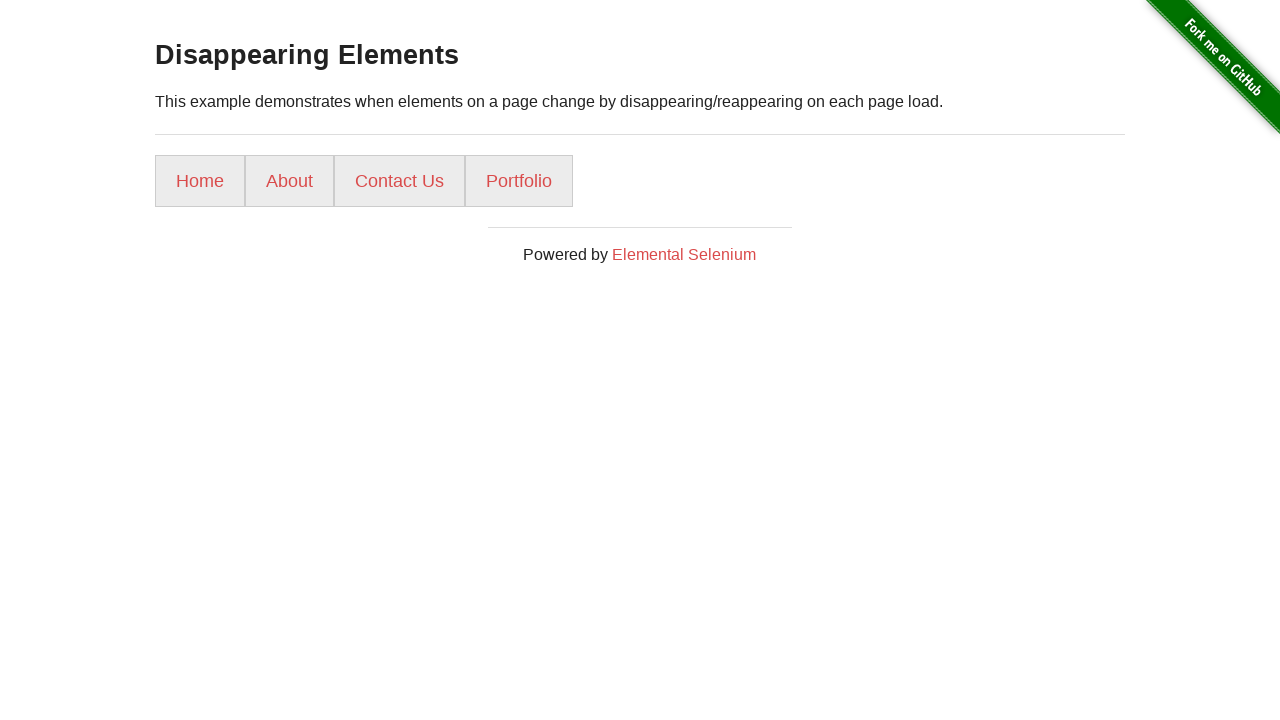

Menu loaded with li a selector
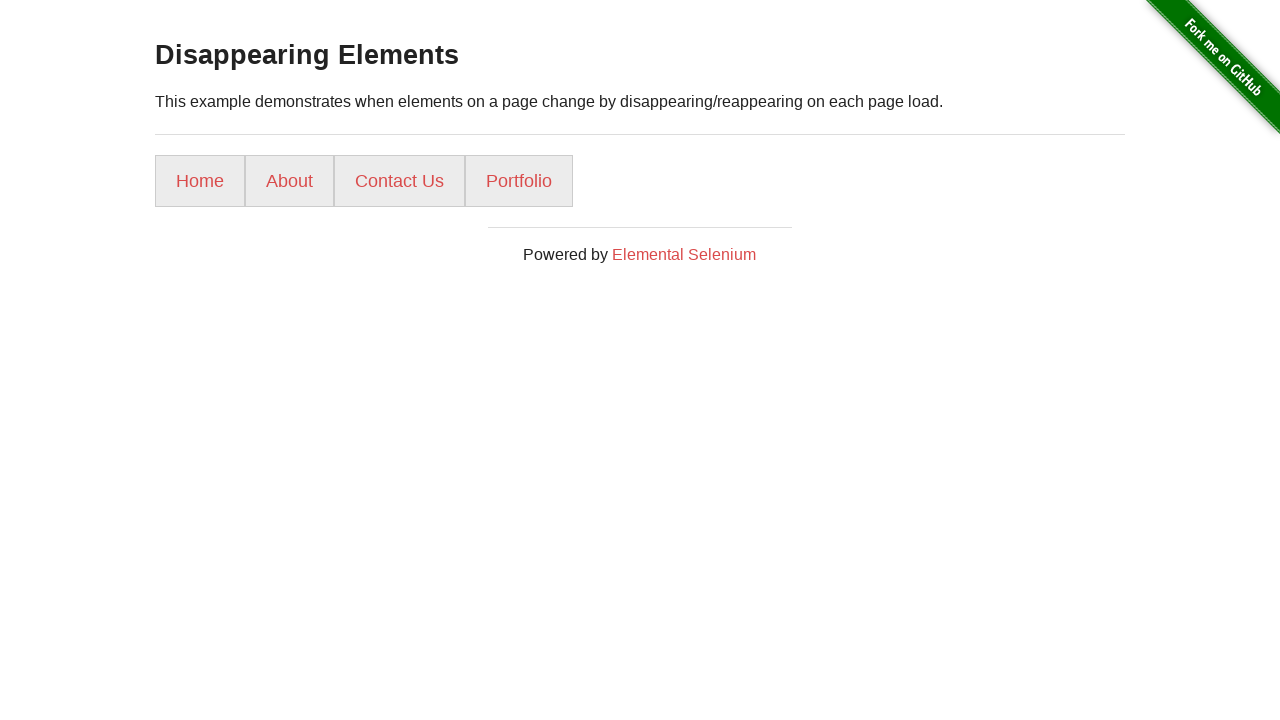

Counted 4 menu items
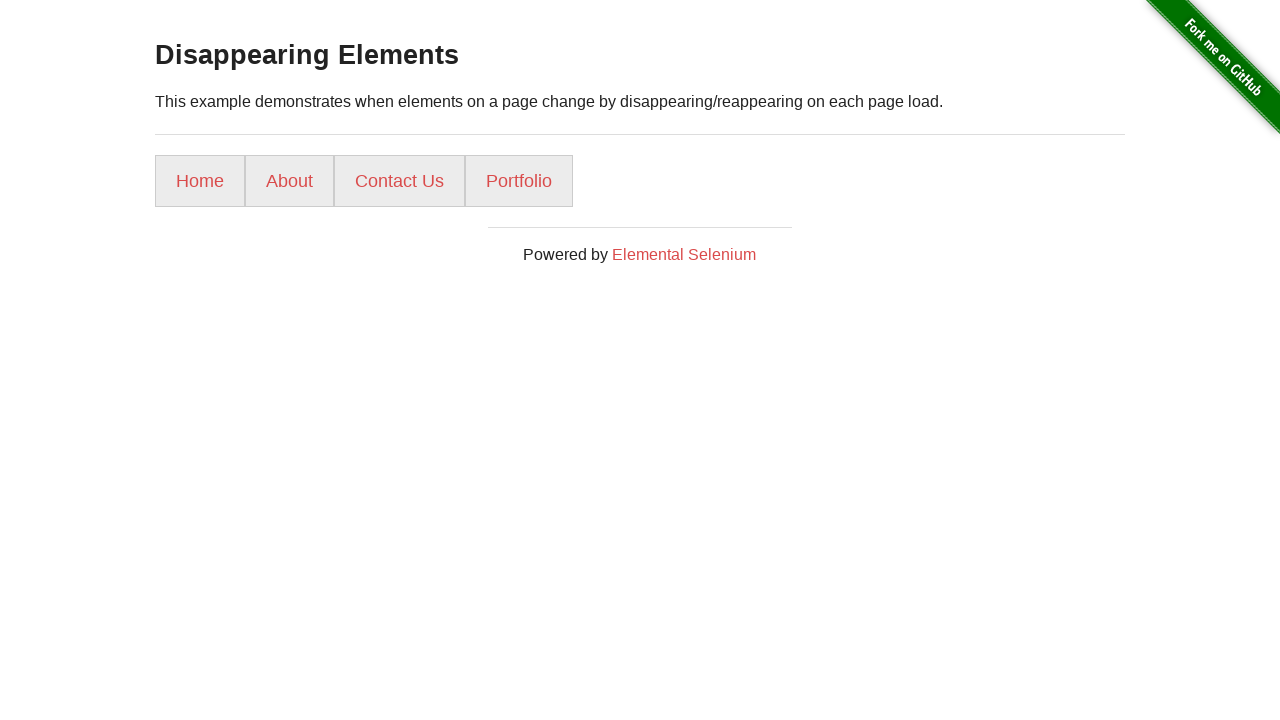

Refreshed page to reload menu options
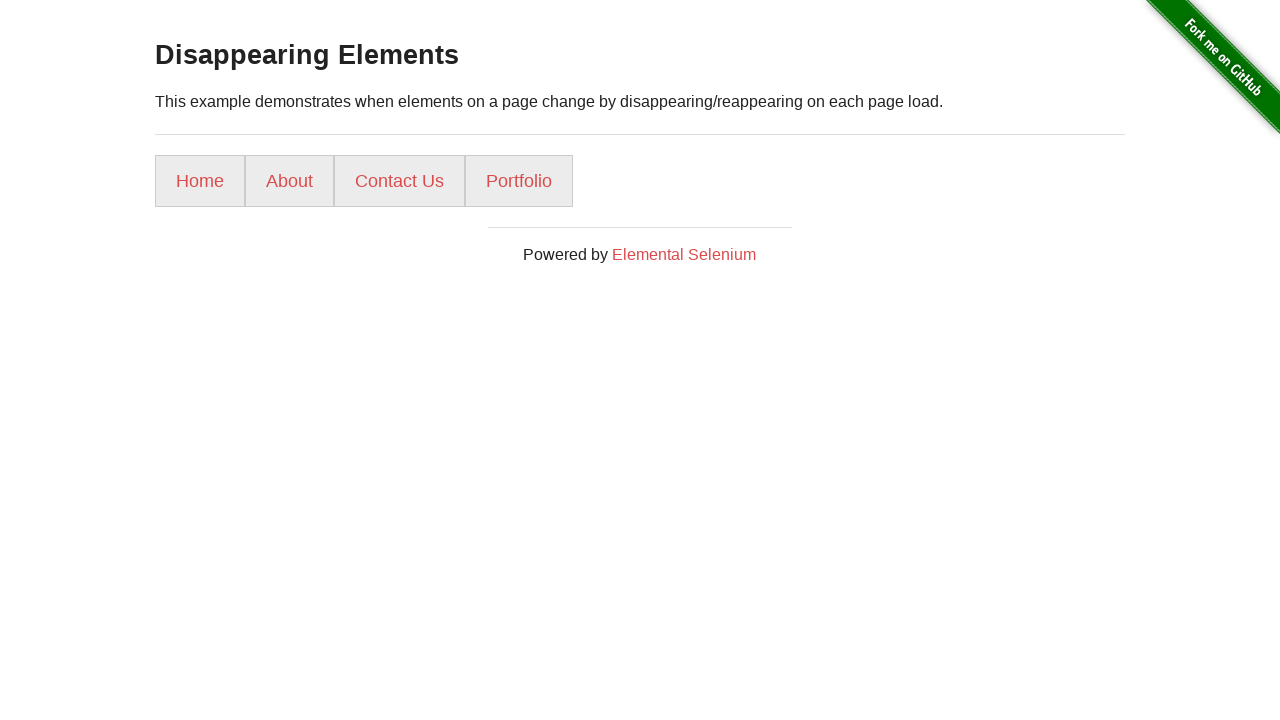

Menu loaded after refresh
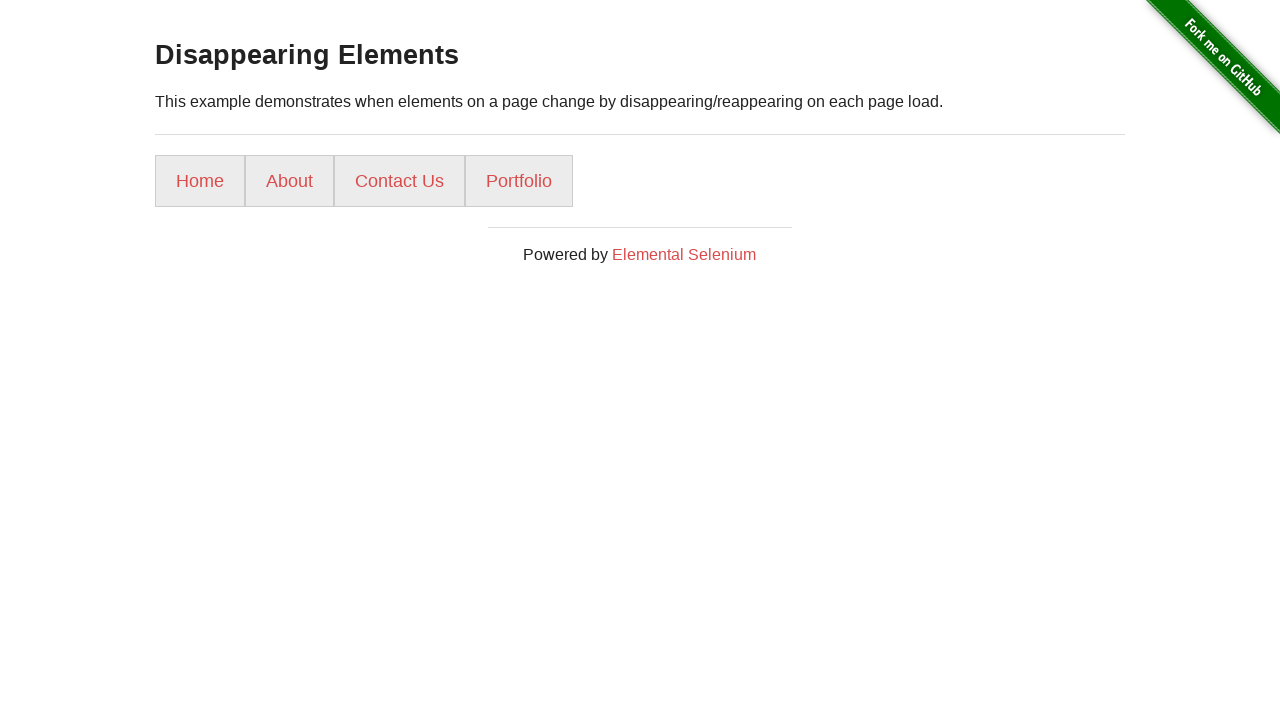

Counted 4 menu items
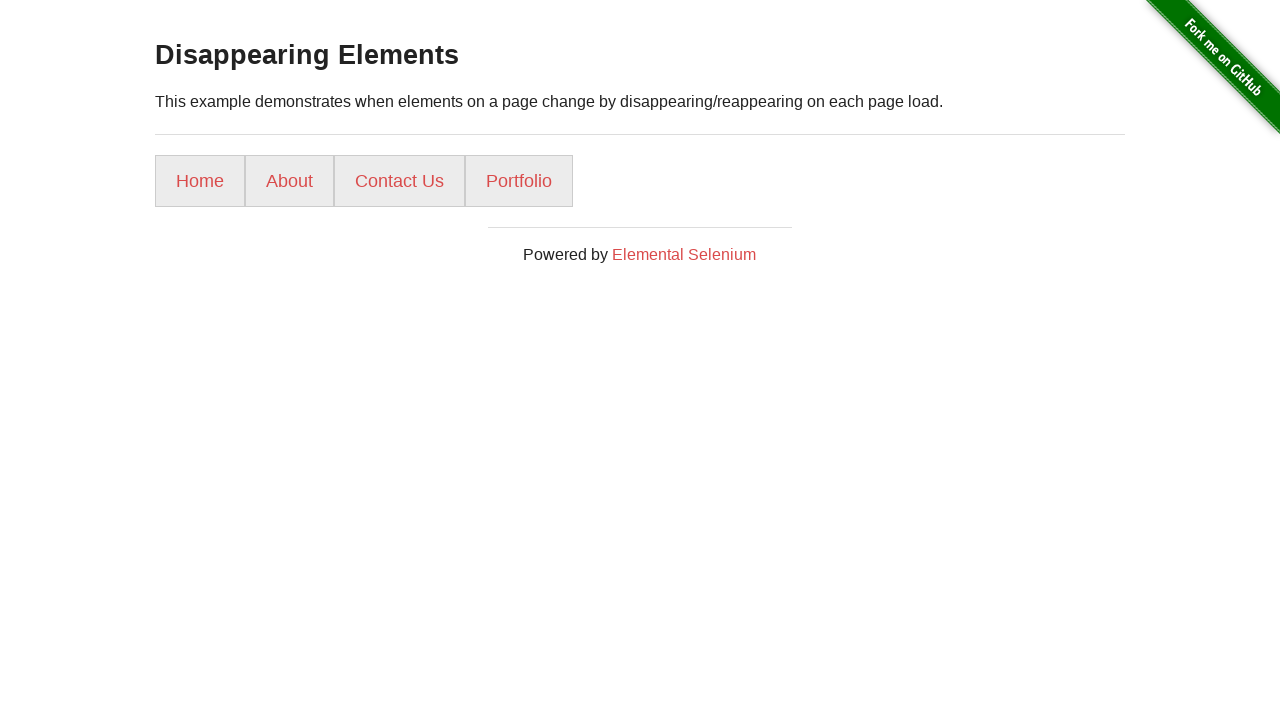

Refreshed page to reload menu options
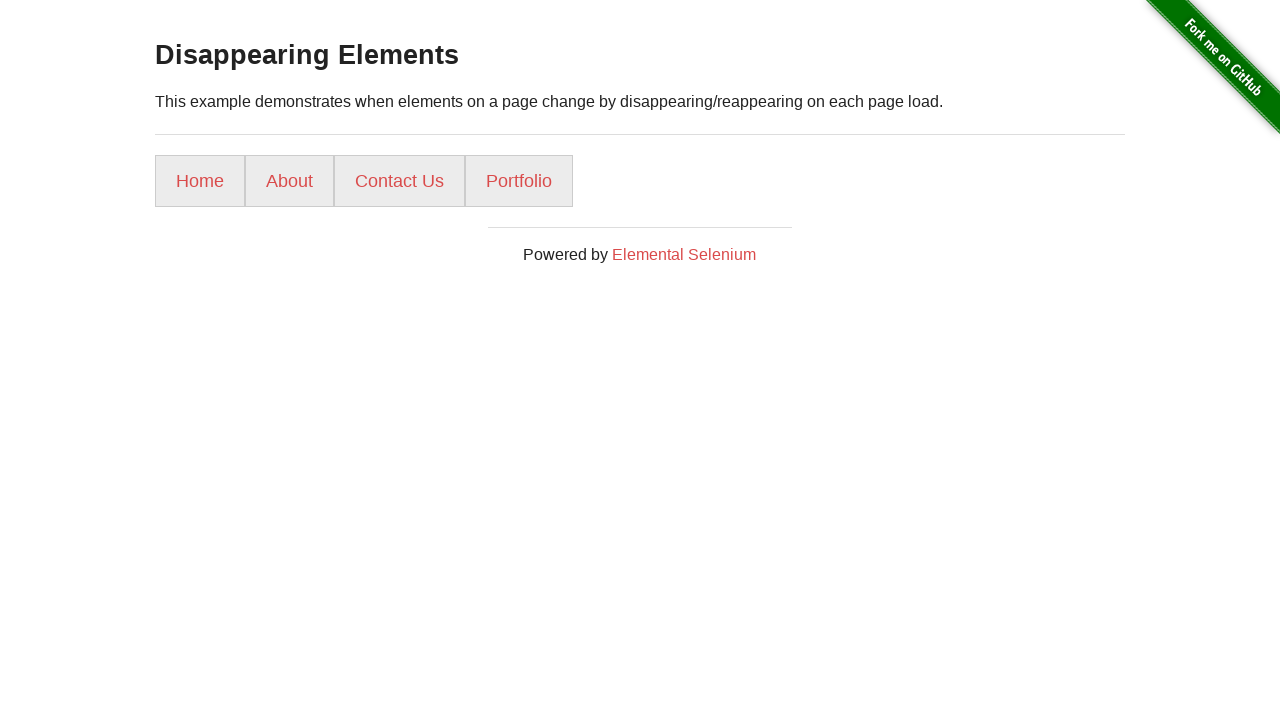

Menu loaded after refresh
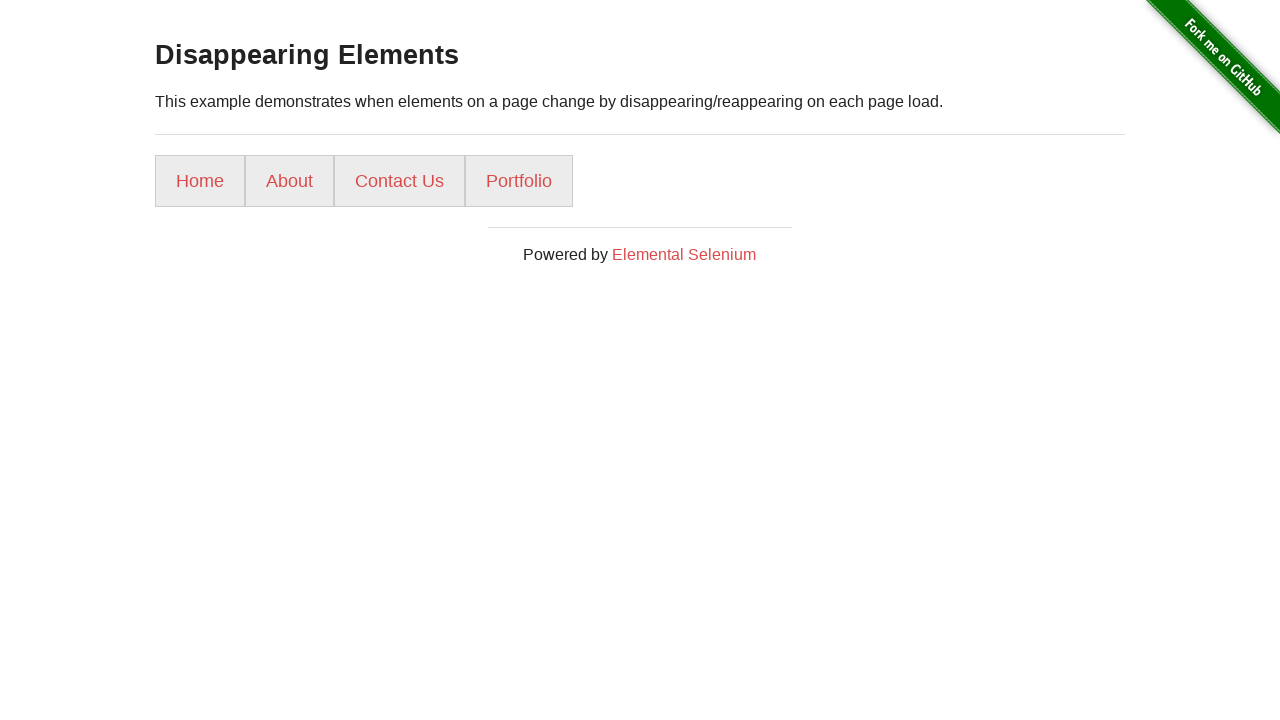

Counted 4 menu items
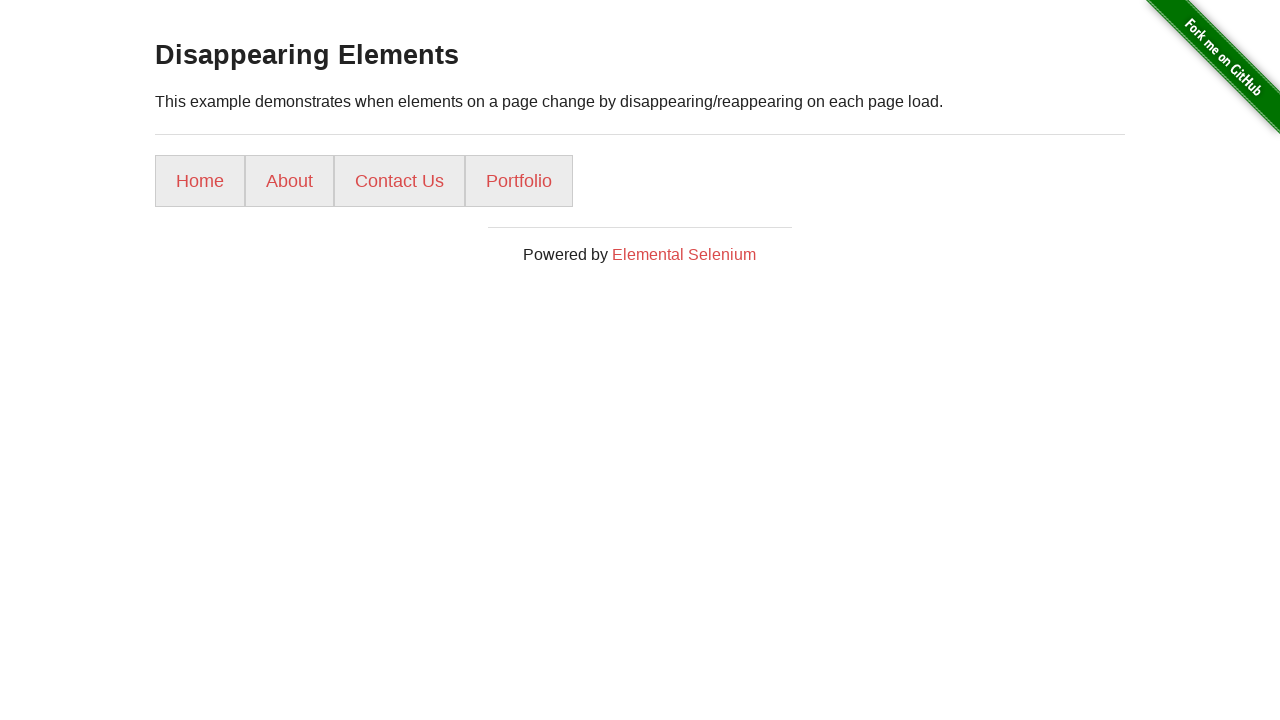

Refreshed page to reload menu options
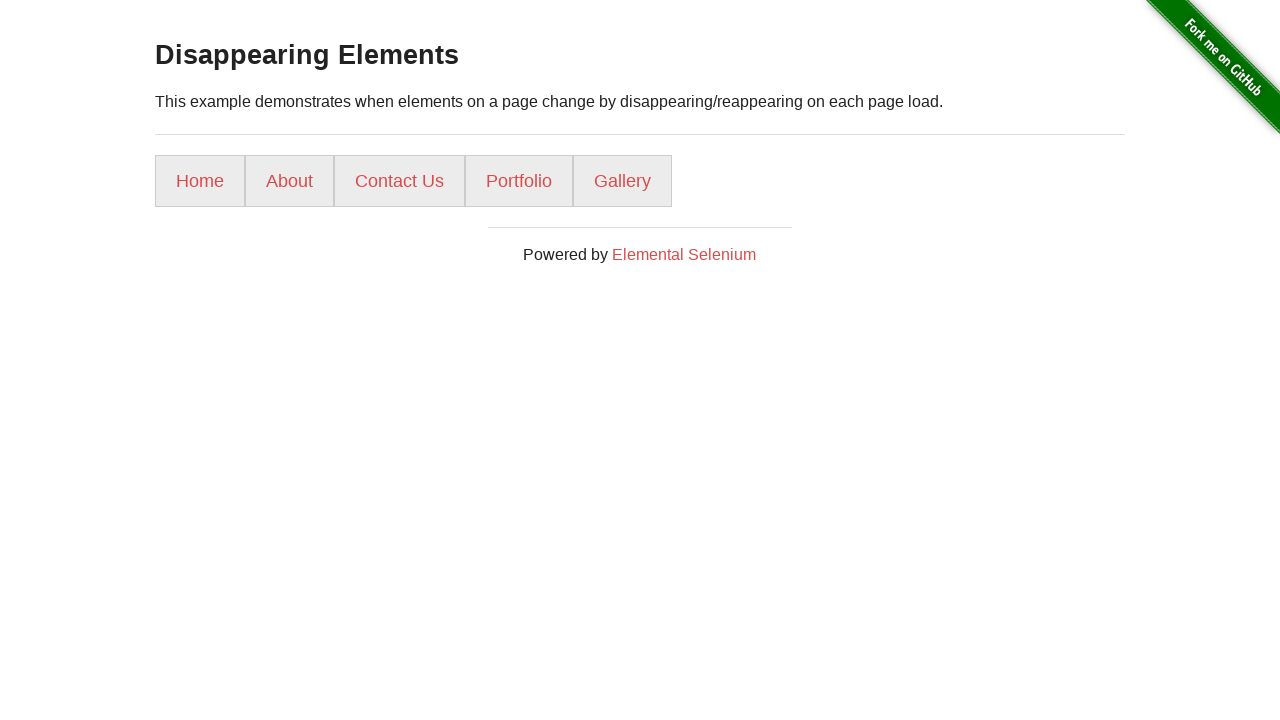

Menu loaded after refresh
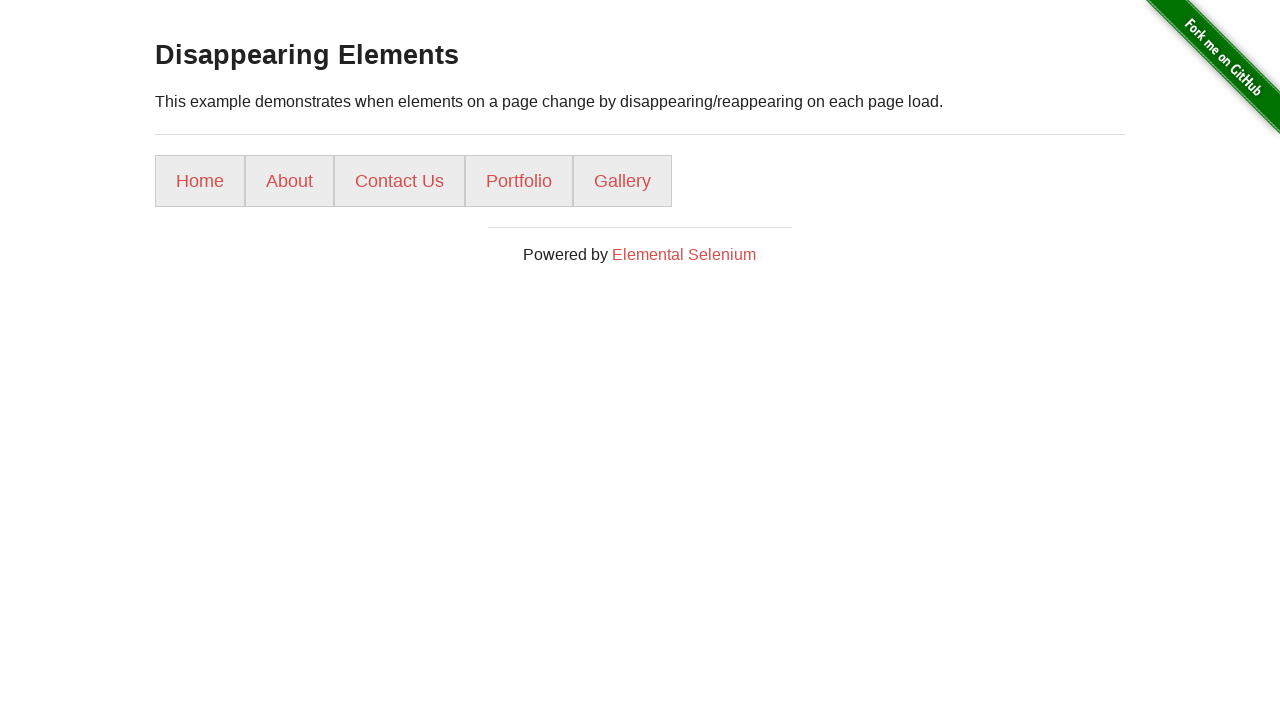

Counted 5 menu items
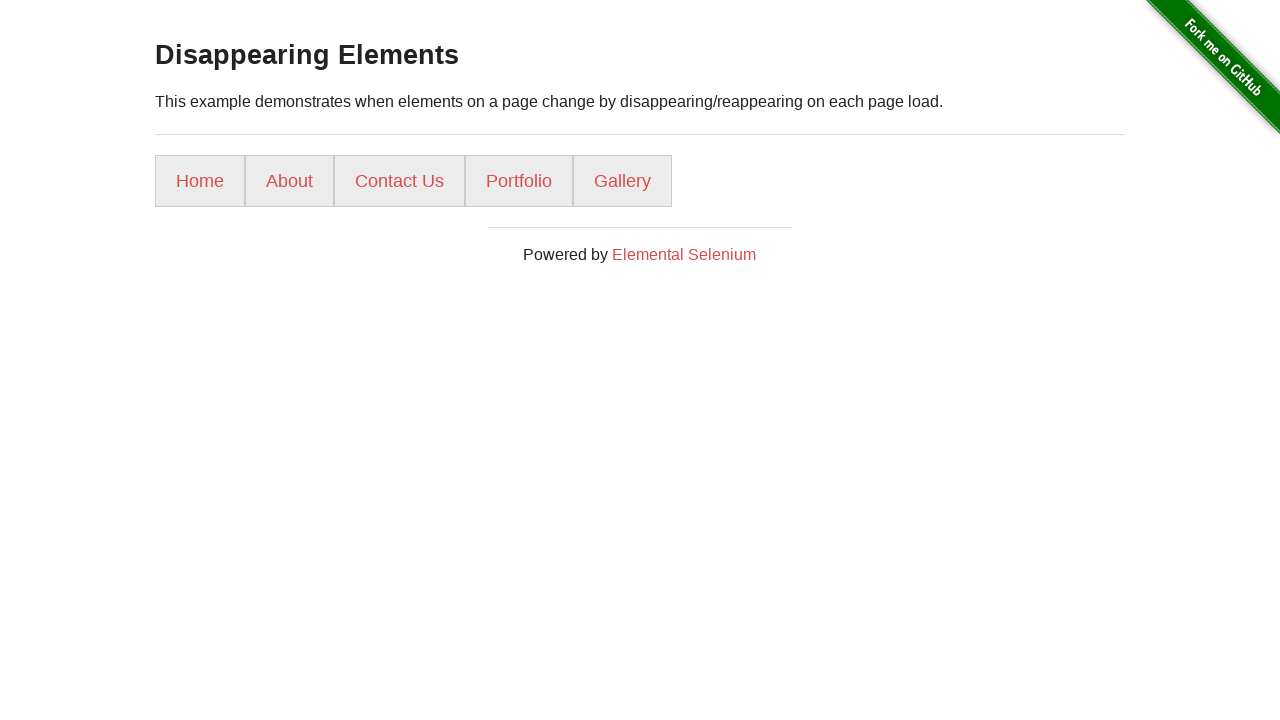

Verified first menu item is visible
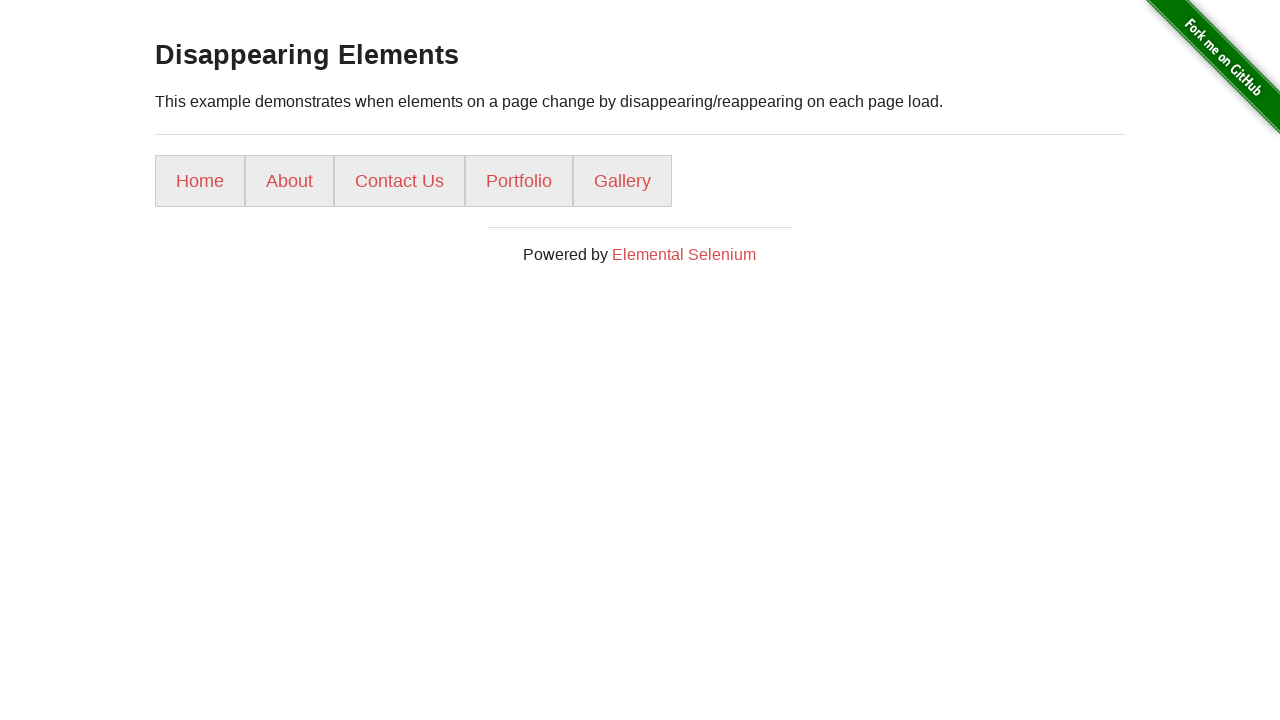

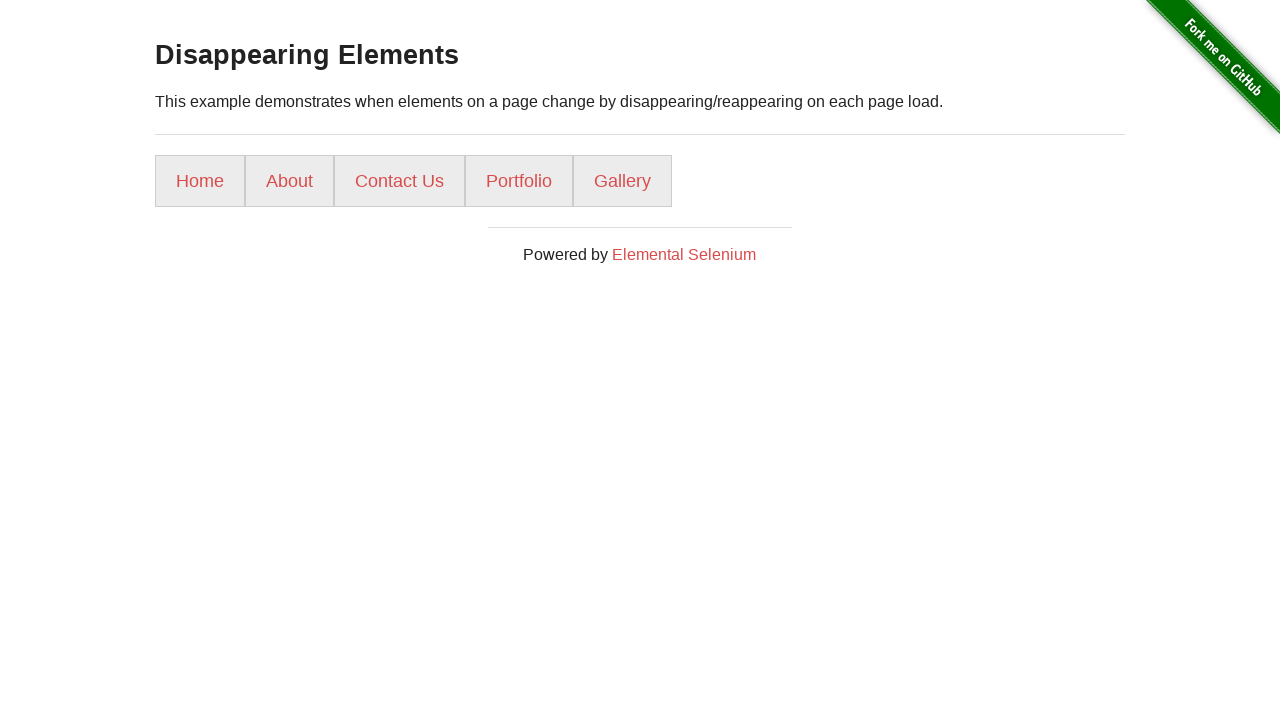